Tests browser window popup handling by clicking a link that opens a new window, switching to it, performing a search action, and closing the child window

Starting URL: https://skpatro.github.io/demo/links/

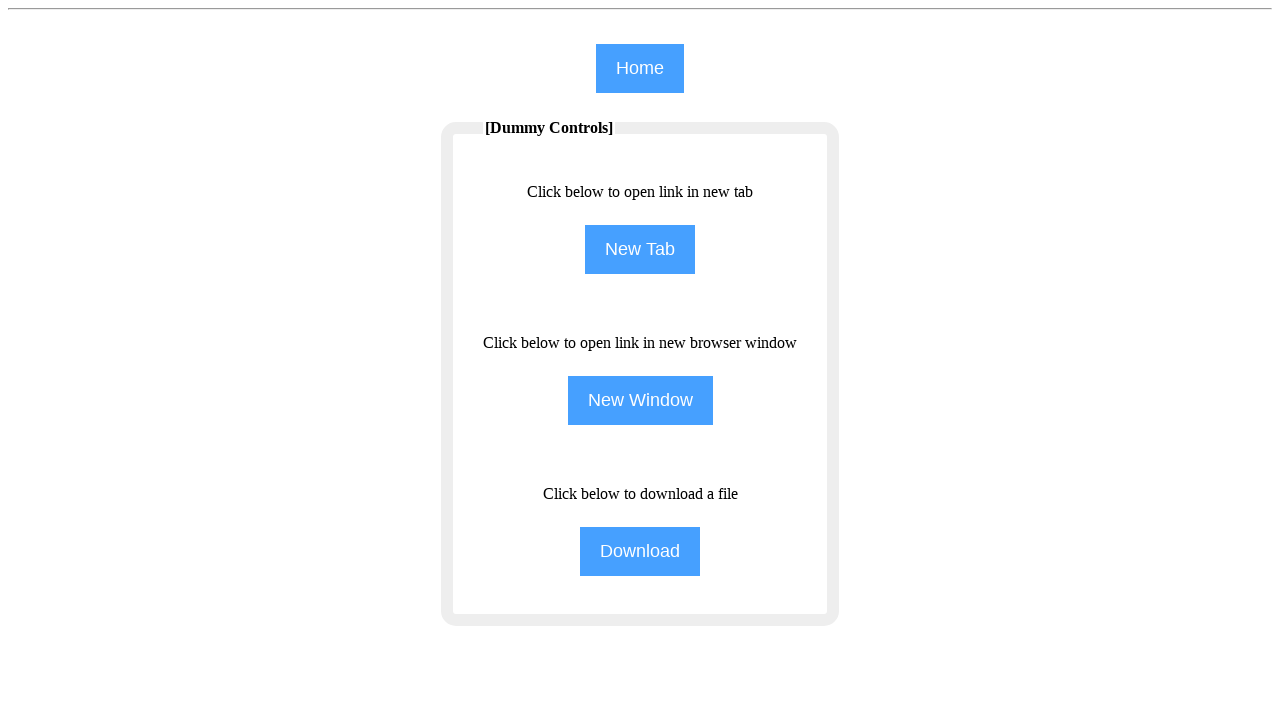

Clicked 'New Window' button to open popup at (640, 400) on [name='NewWindow']
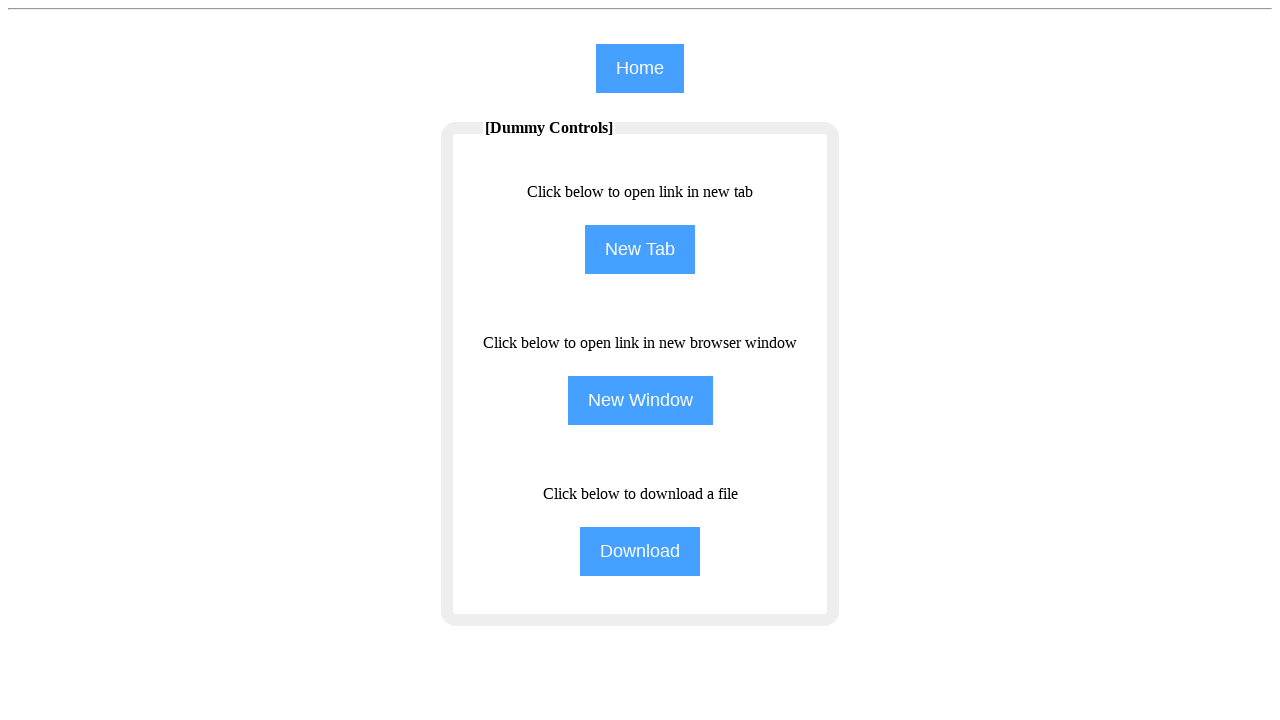

Popup window opened and captured
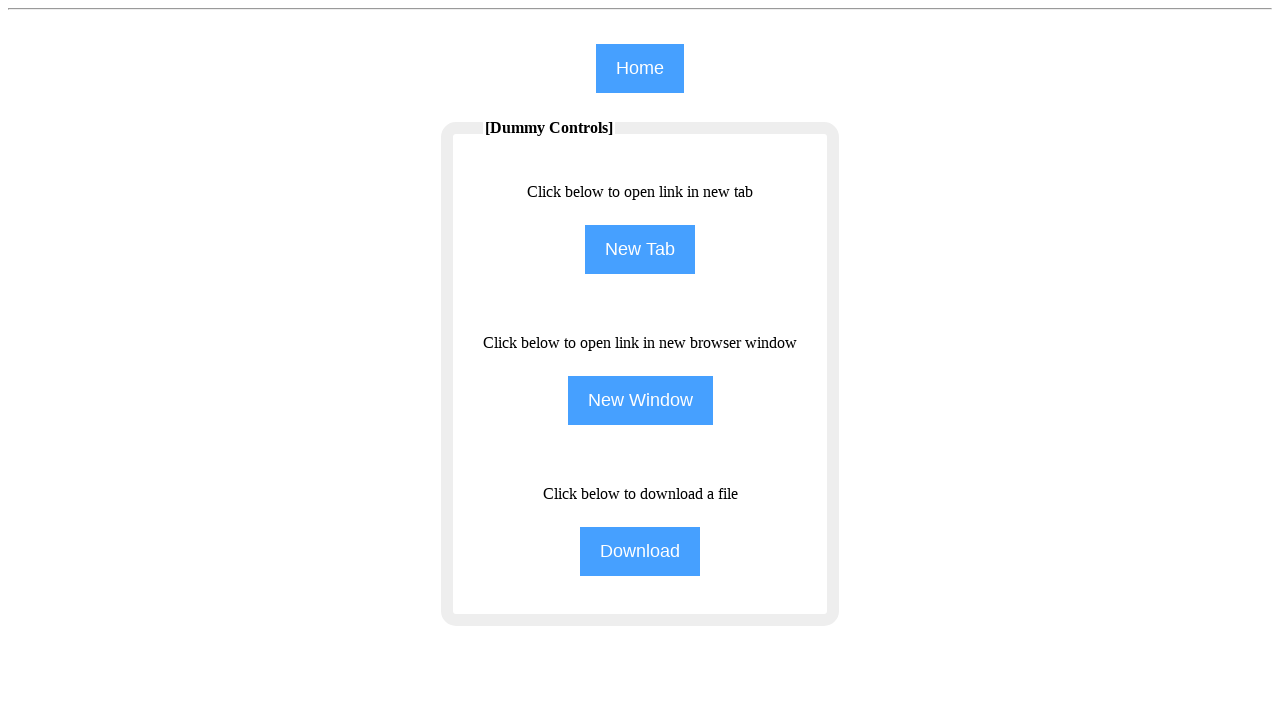

Popup page finished loading
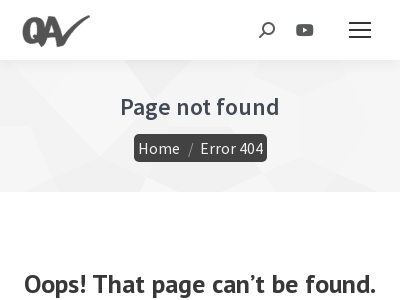

Filled search field in popup with 'good morning' on #the7-search
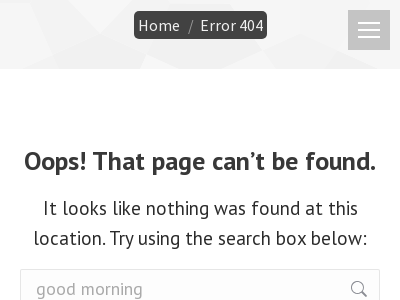

Closed the popup window
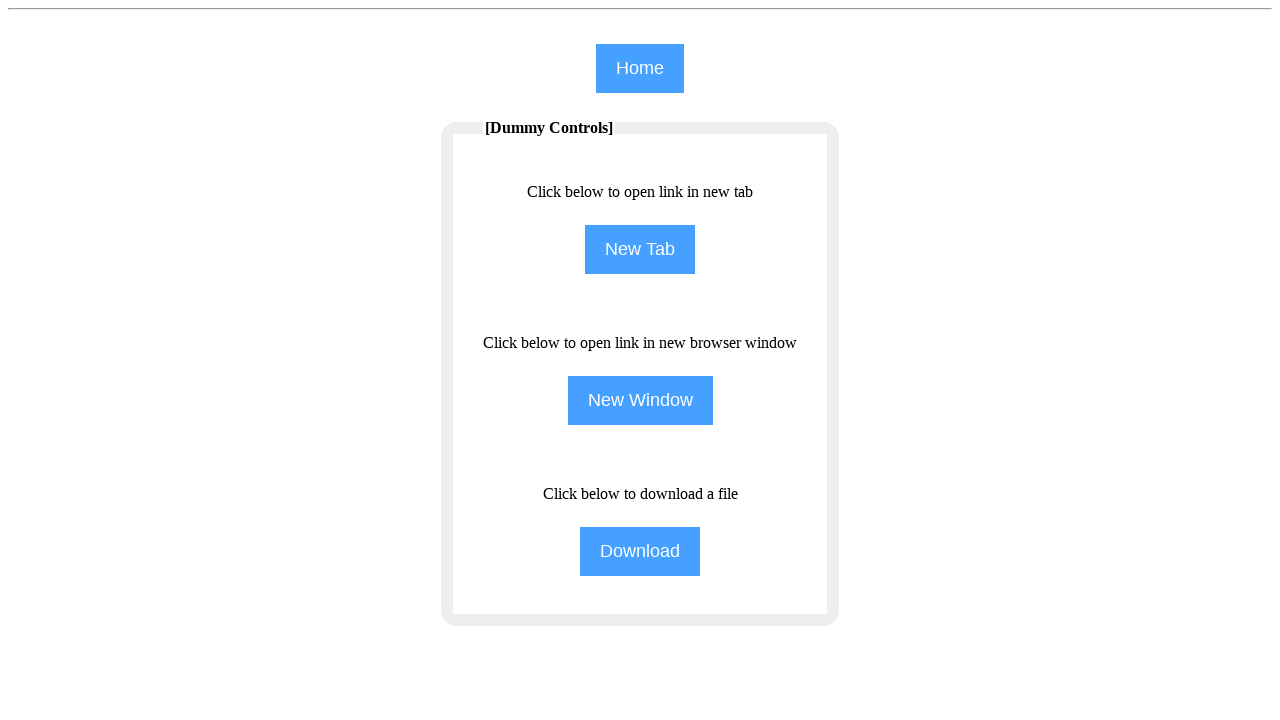

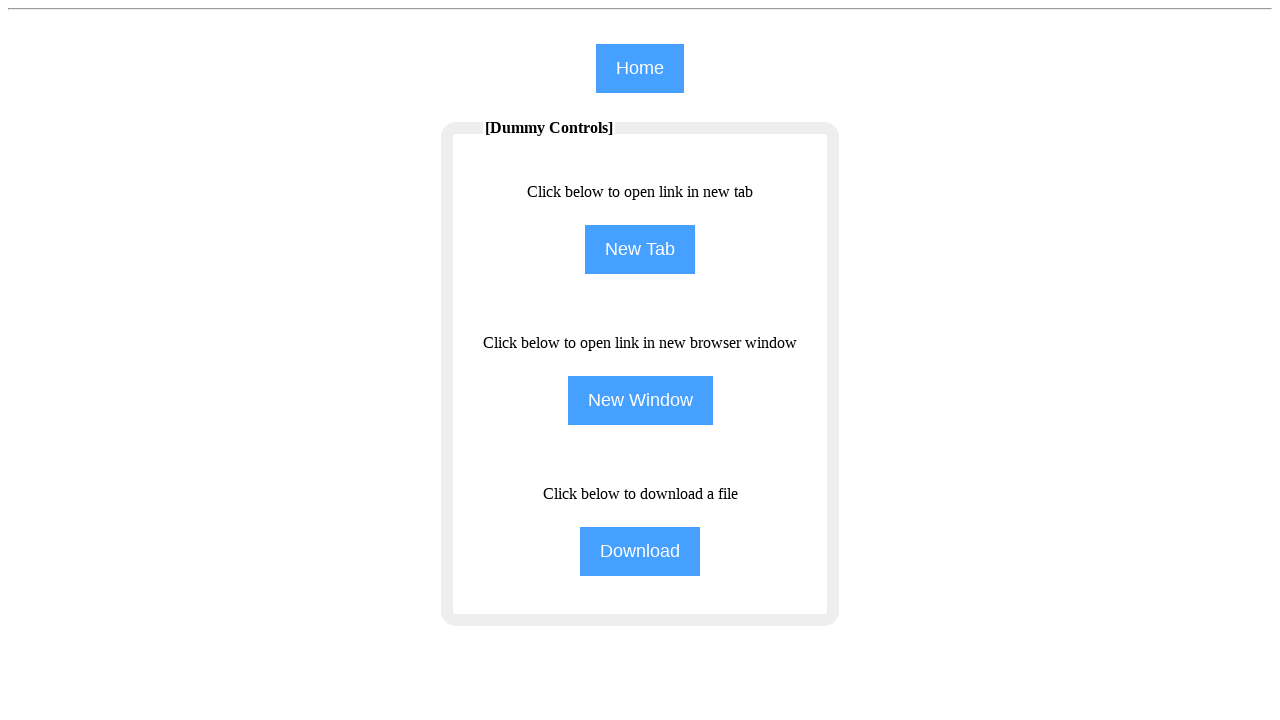